Tests navigation by clicking on A/B Testing link, verifying the page title, then navigating back to the home page and verifying its title

Starting URL: https://practice.cydeo.com

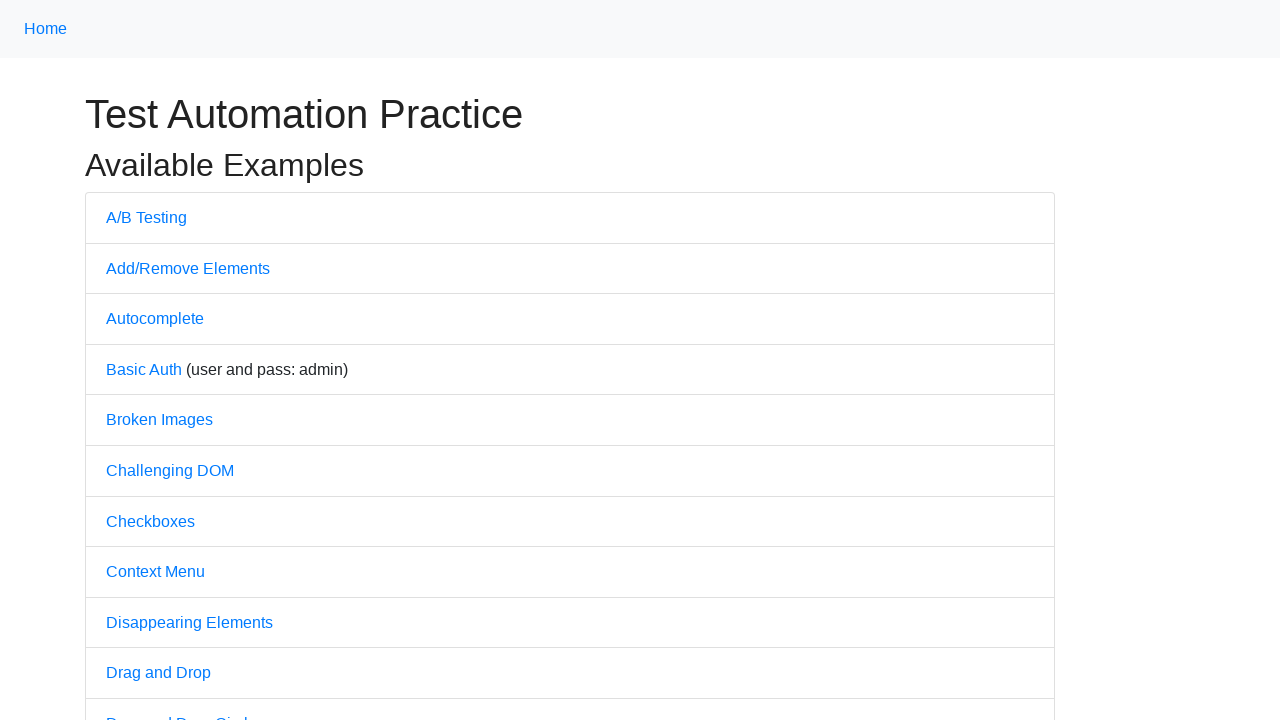

Clicked on A/B Testing link at (146, 217) on text=A/B Testing
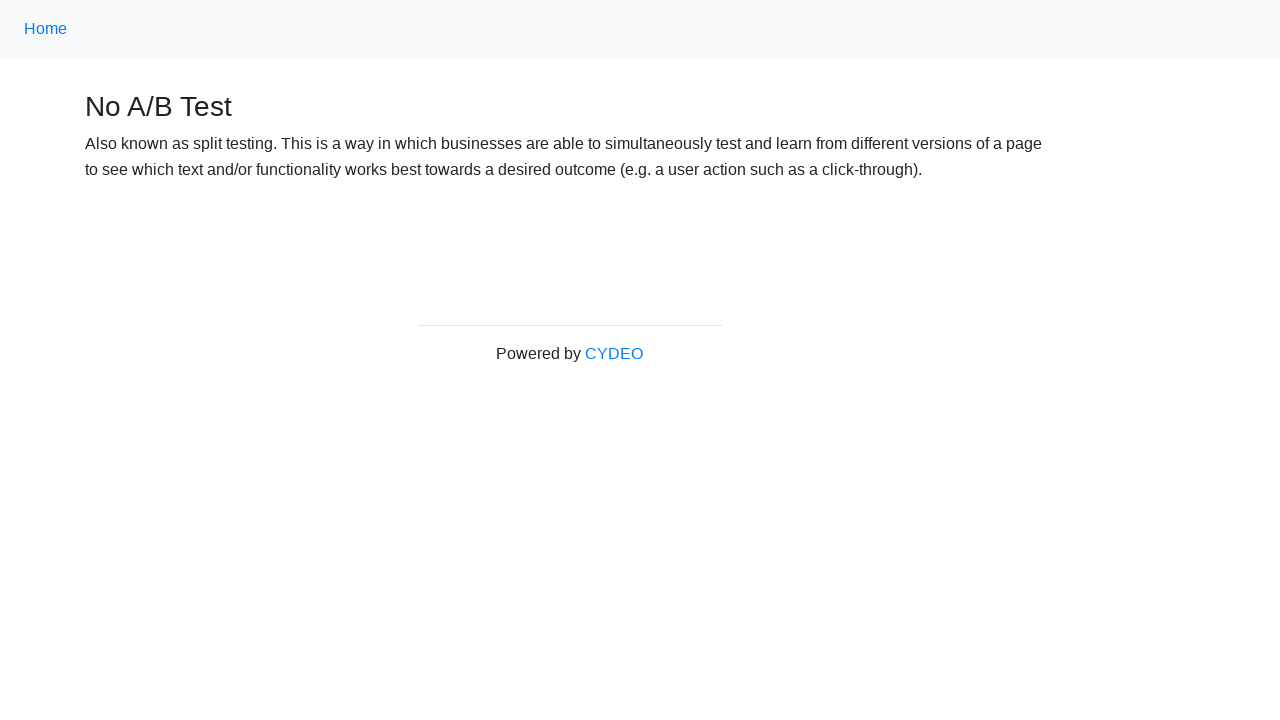

Verified A/B Testing page title is 'No A/B Test'
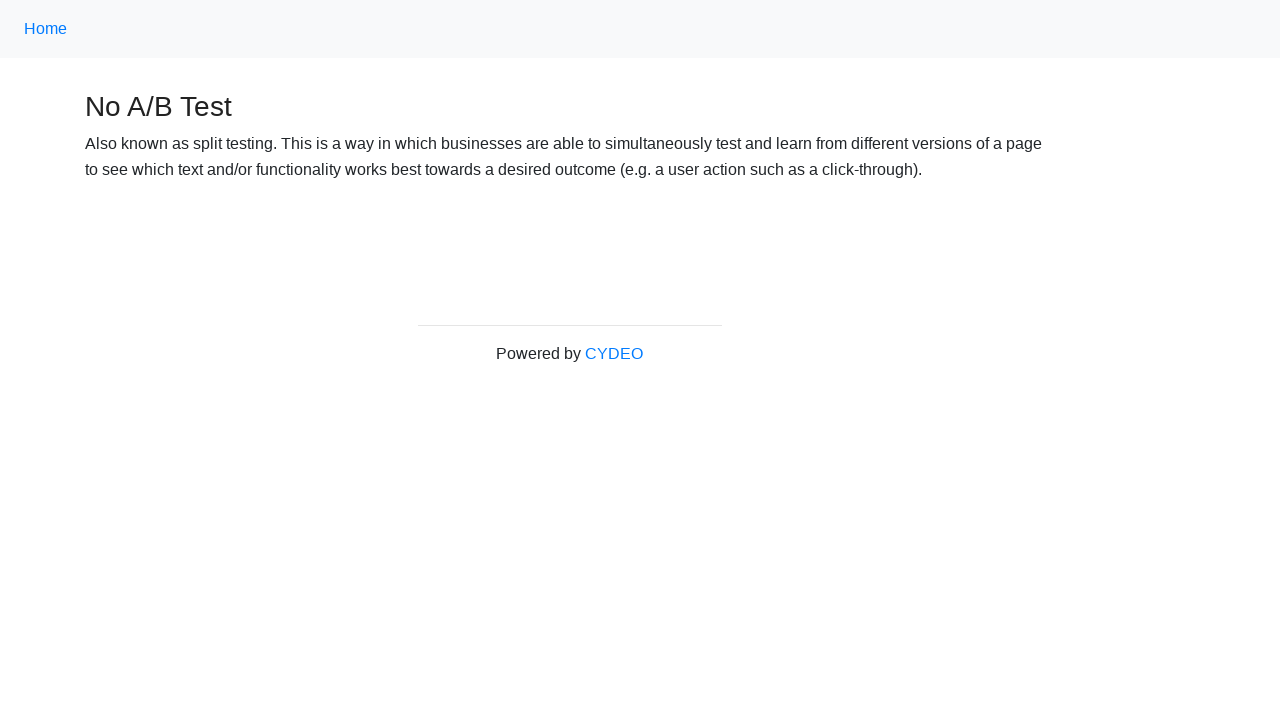

Navigated back to home page
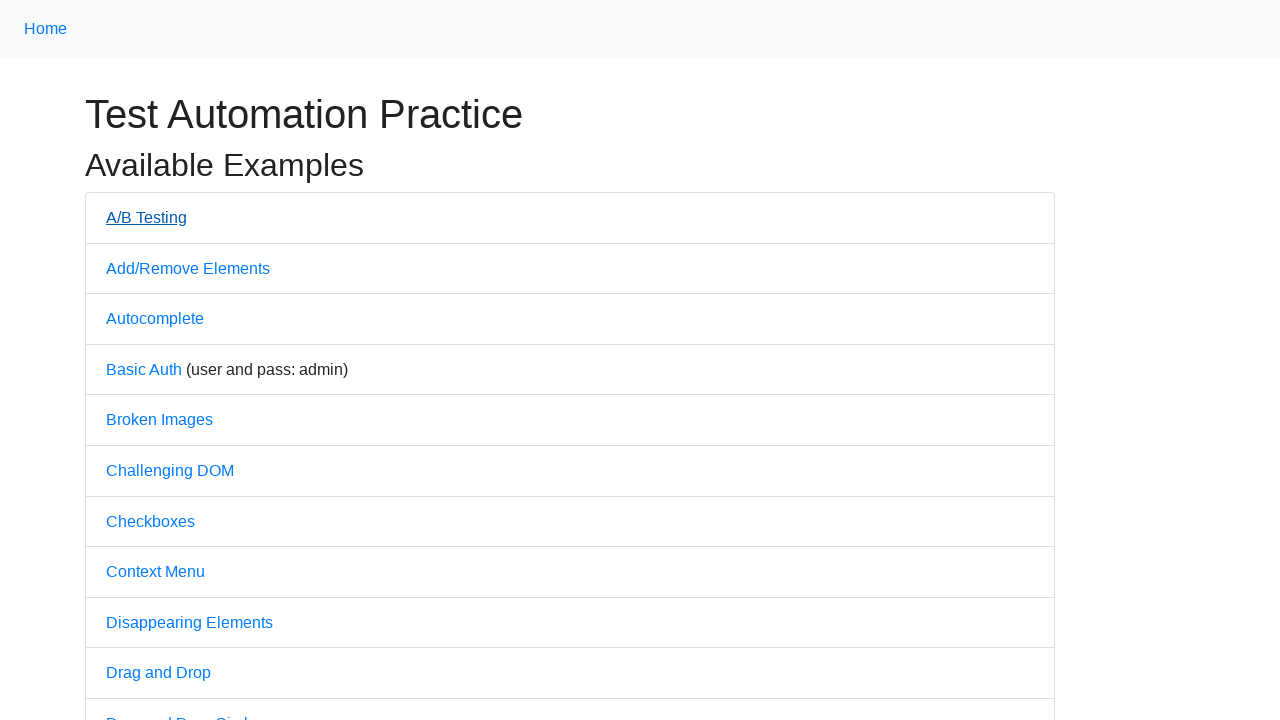

Verified home page title is 'Practice'
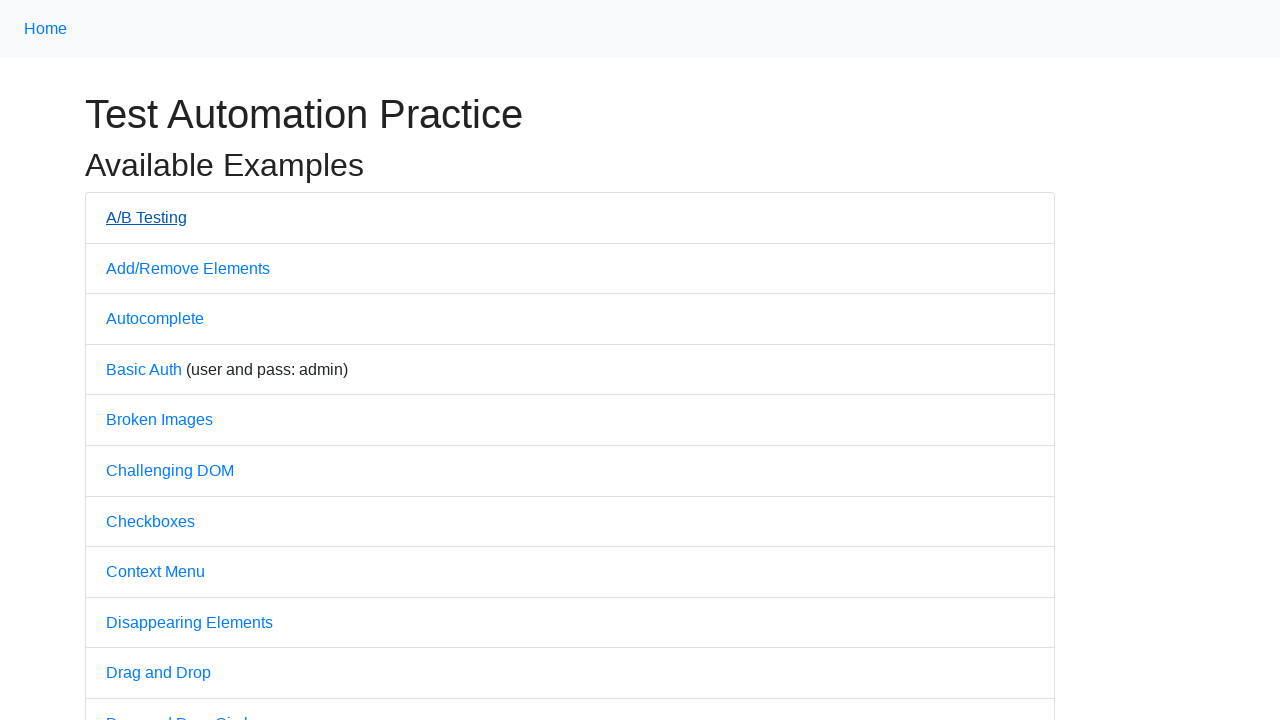

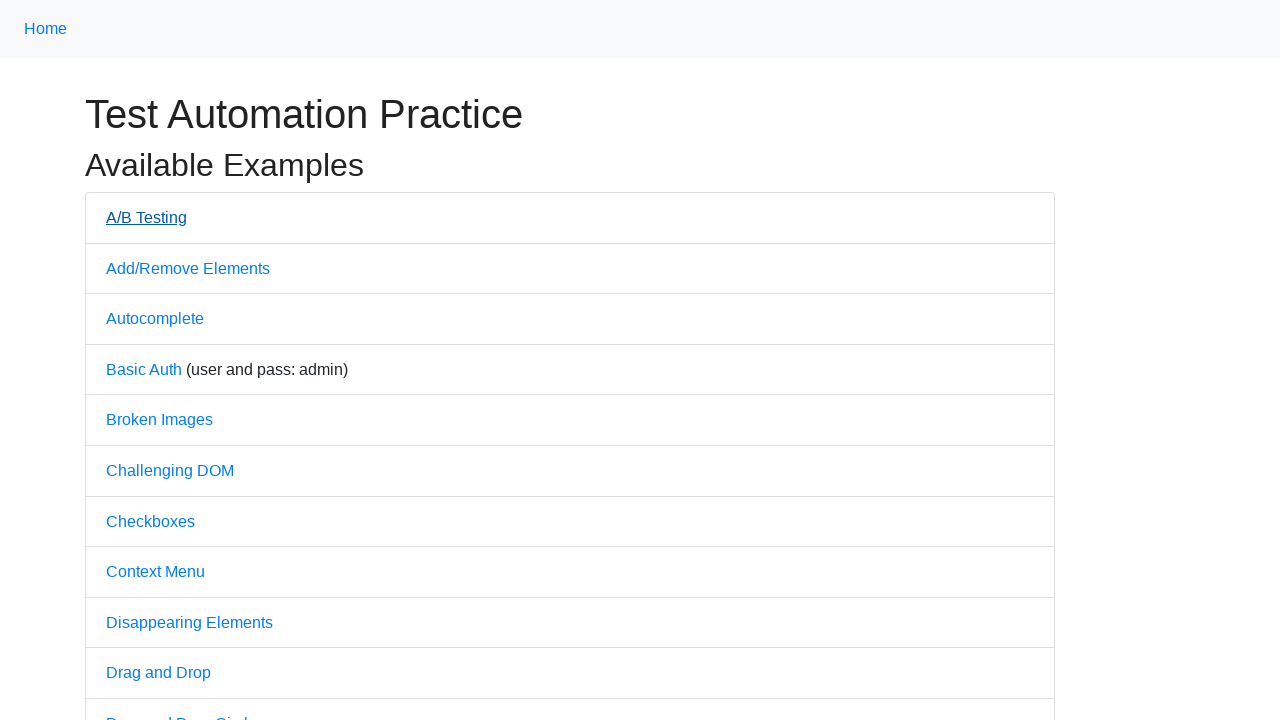